Tests incorrect login attempt by entering invalid credentials and verifying the login button remains visible

Starting URL: https://robotsparebinindustries.com/#/

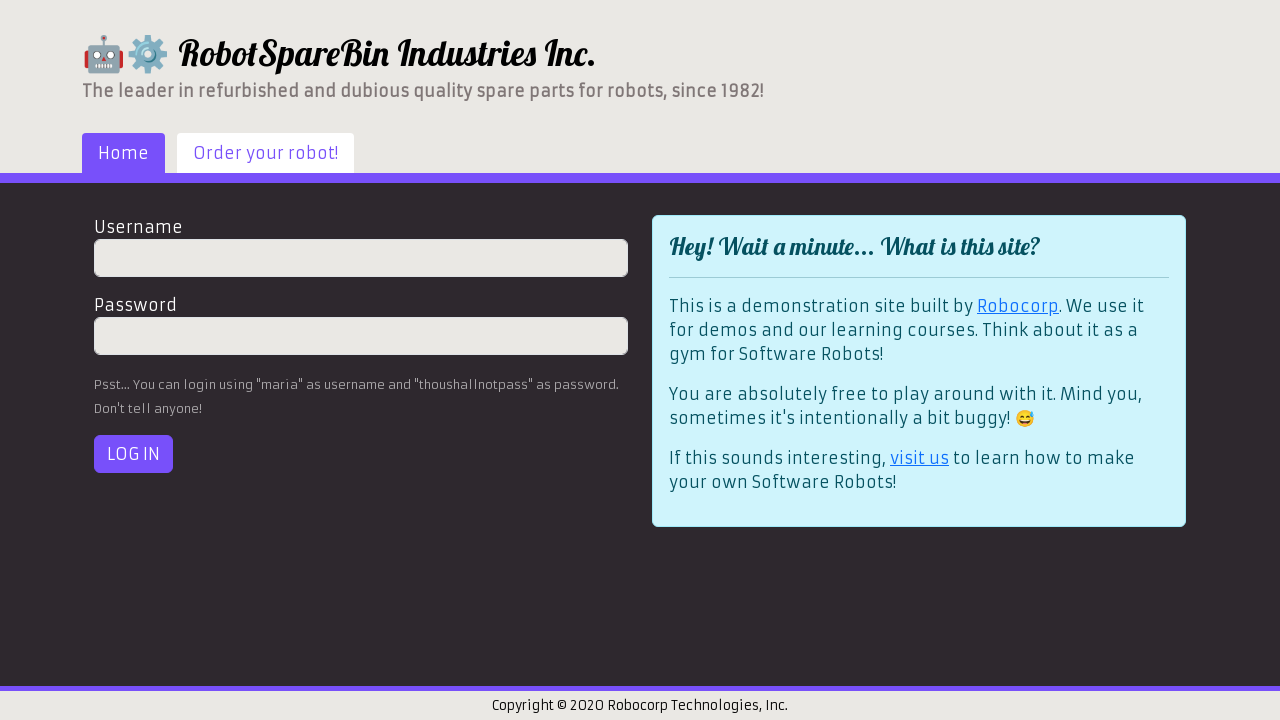

Filled username field with 'Petq' on input#username
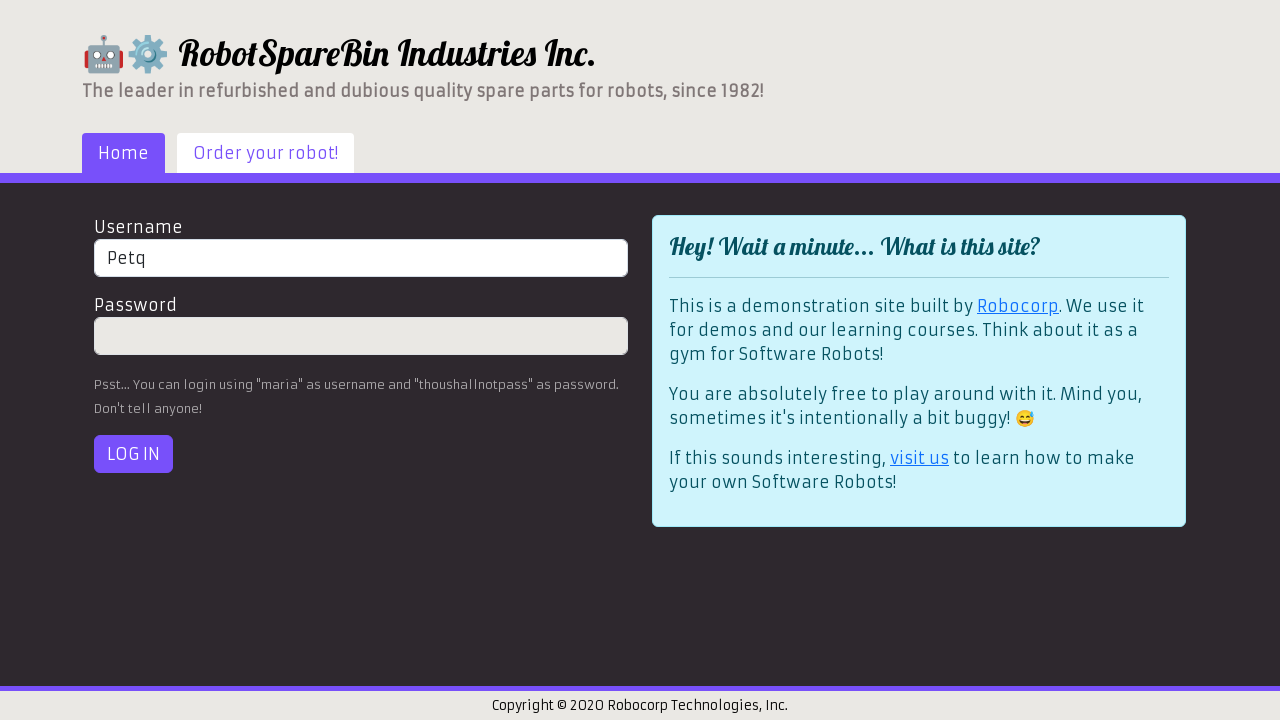

Filled password field with 'Kirova' on input#password
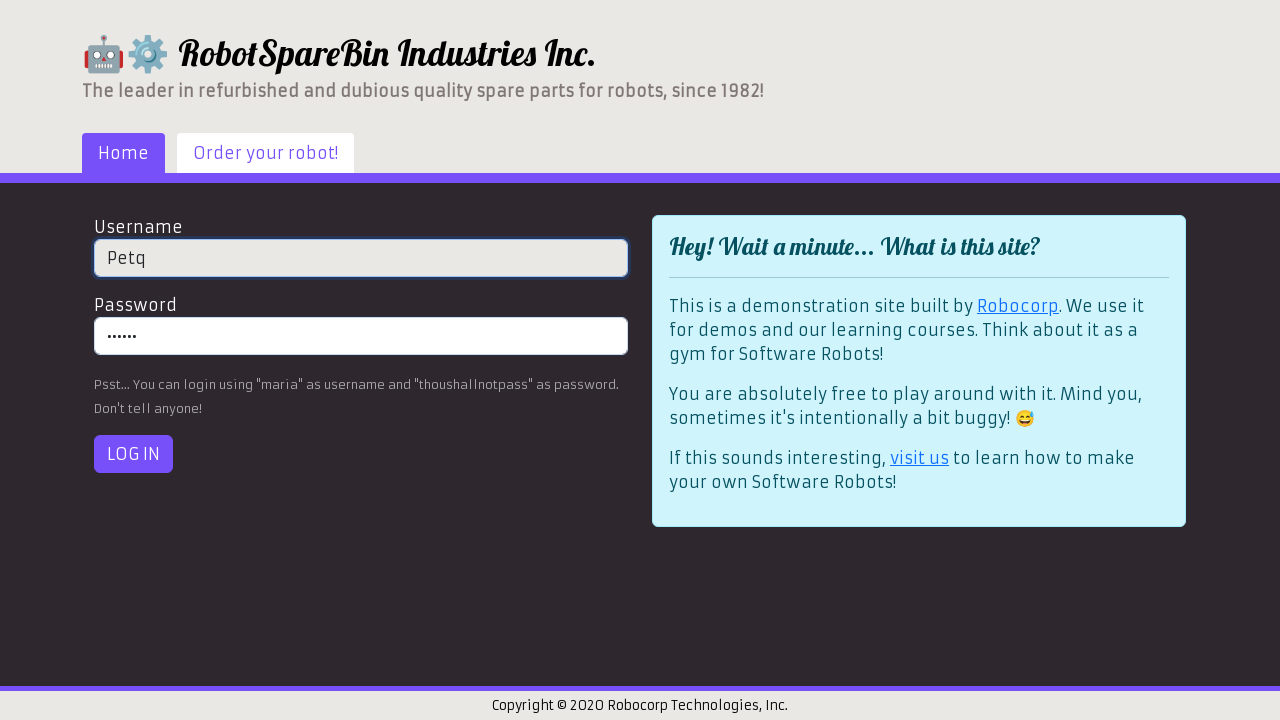

Clicked login button at (134, 454) on .btn-primary
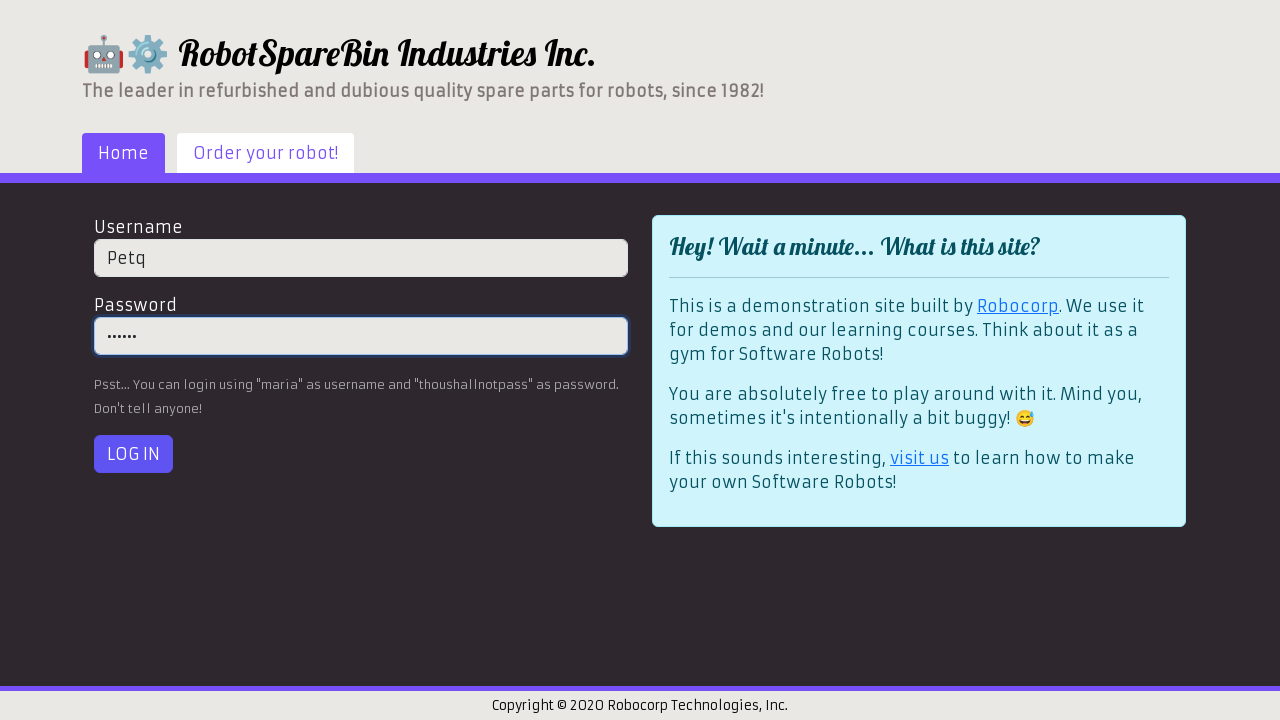

Verified login button remains visible after failed login attempt
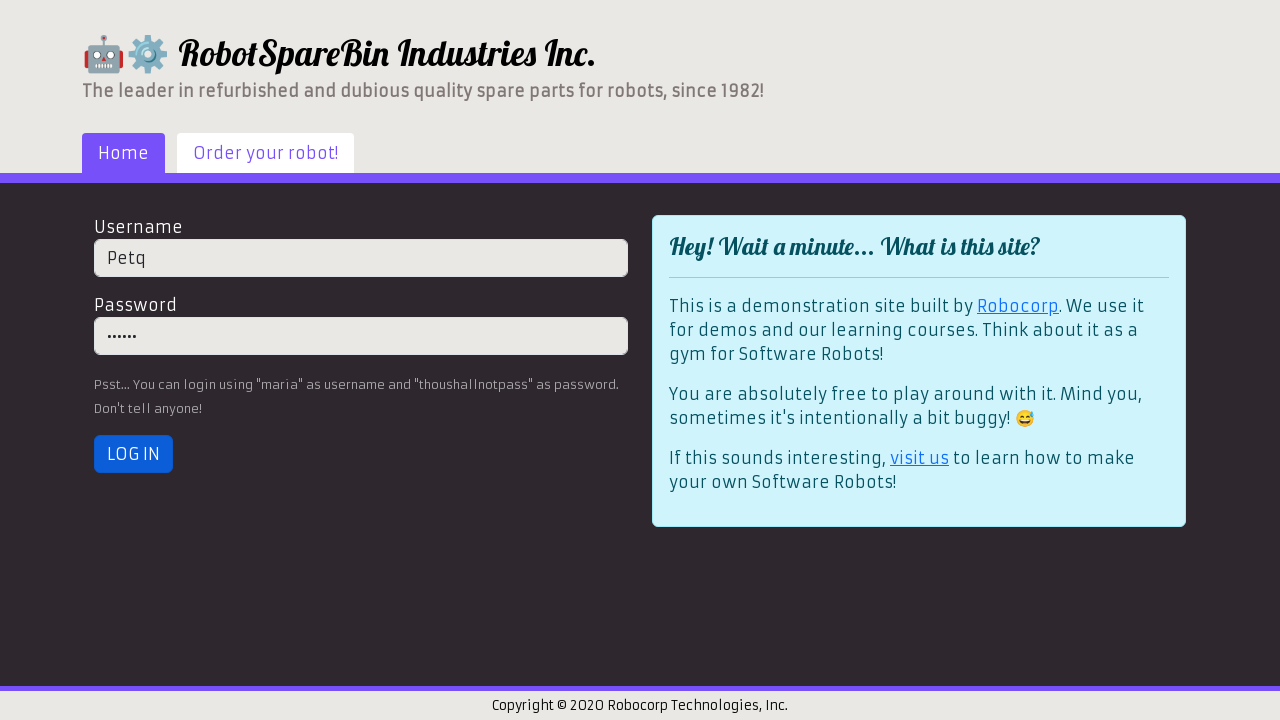

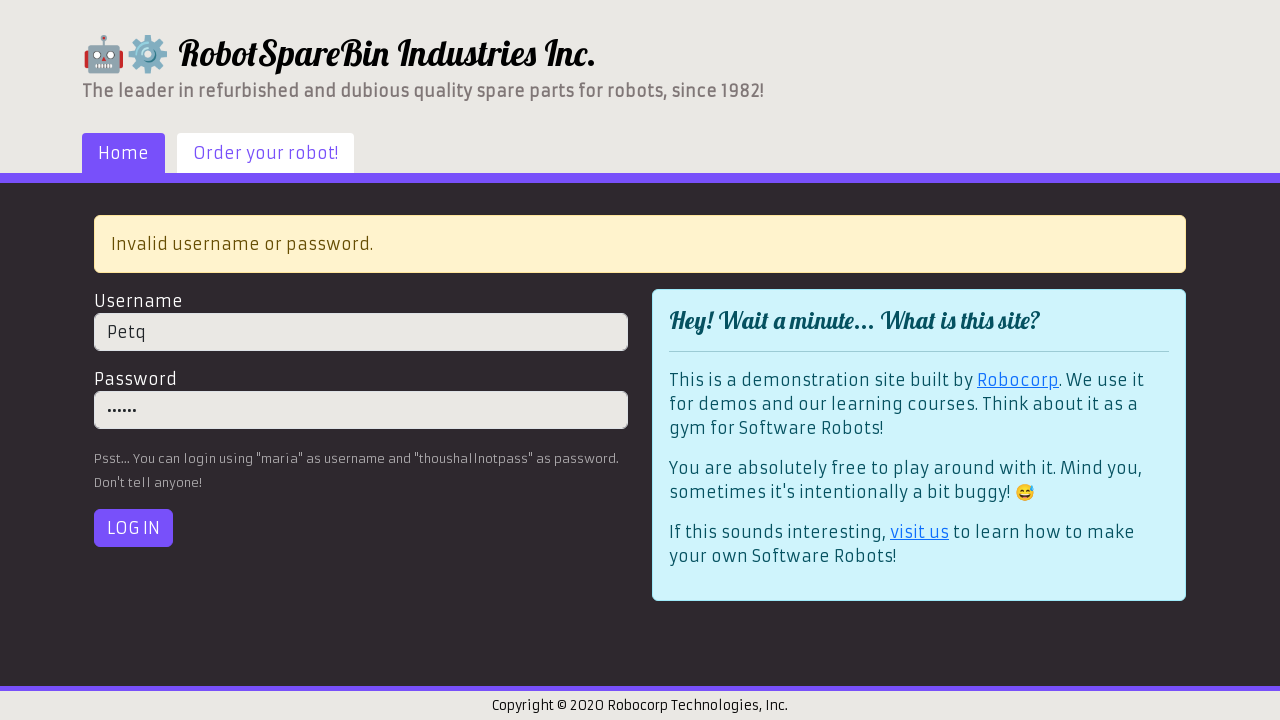